Tests iframe handling by switching to an iframe, clicking a button inside it, then switching back to the main content to verify iframe elements exist

Starting URL: https://www.w3schools.com/jsref/tryit.asp?filename=tryjsref_submit_get

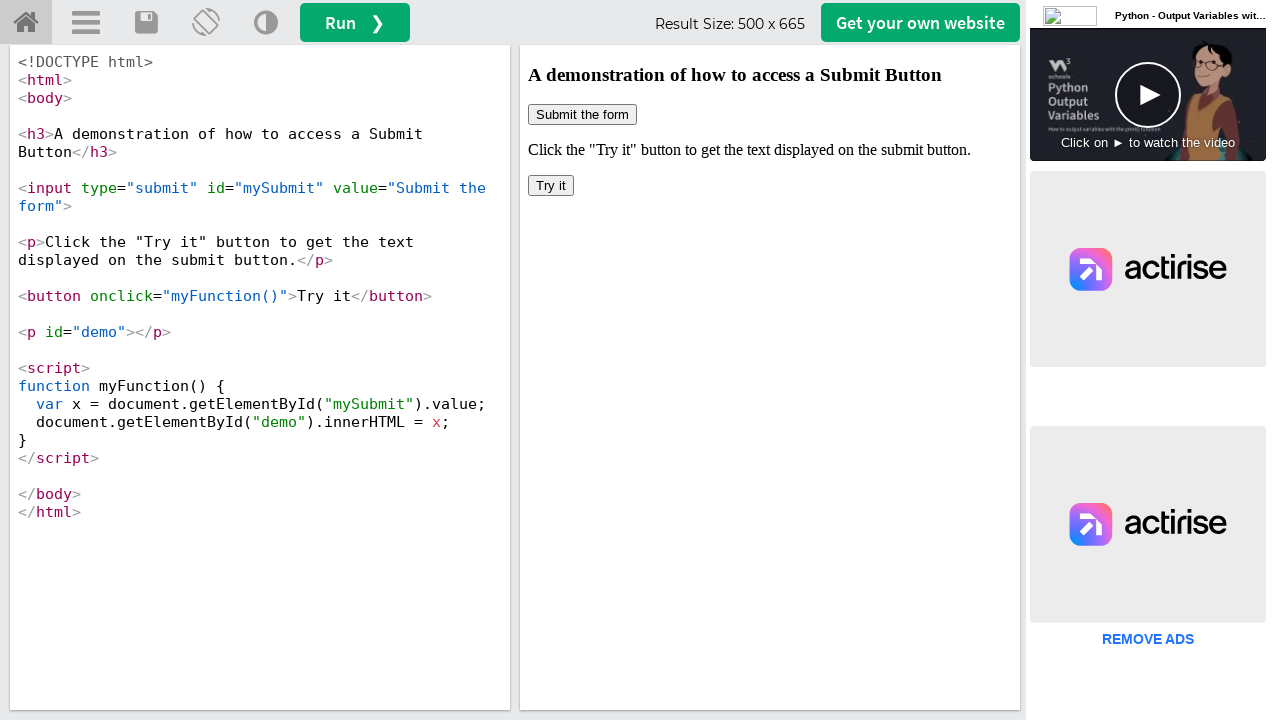

Located iframe with id 'iframeResult'
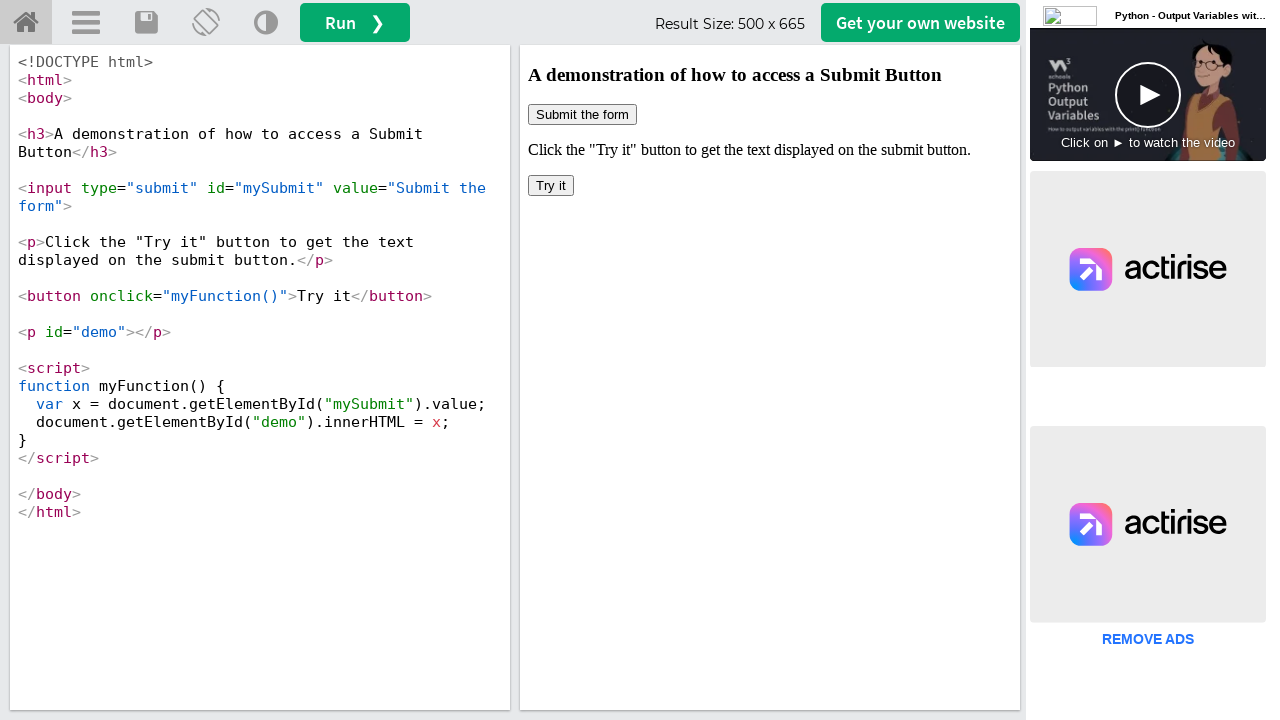

Clicked button inside the iframe at (551, 186) on #iframeResult >> internal:control=enter-frame >> xpath=/html/body/button
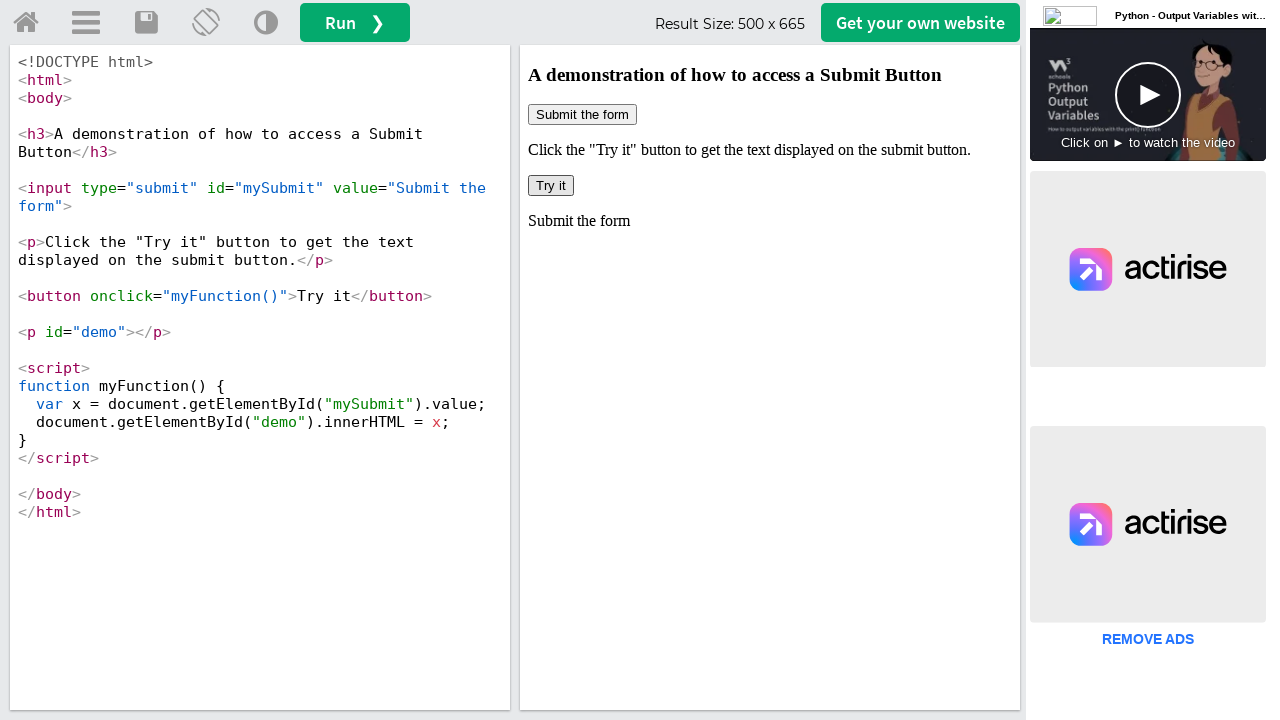

Verified iframe element exists on page
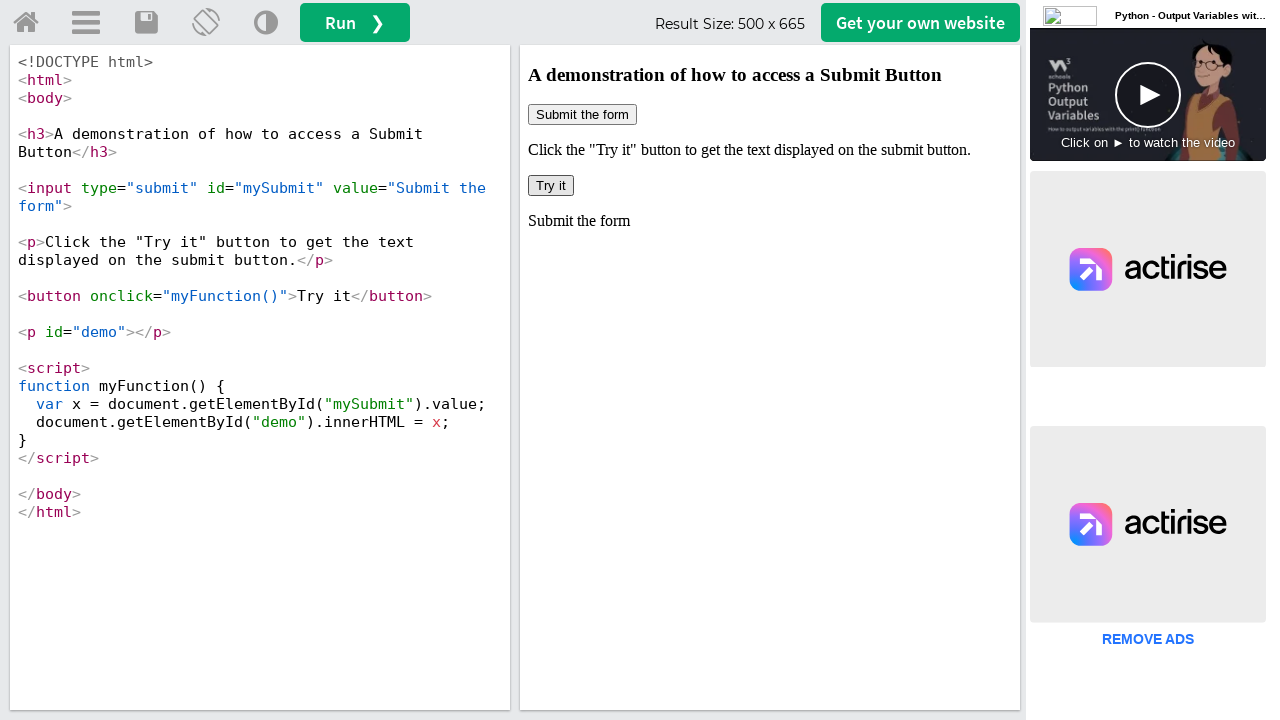

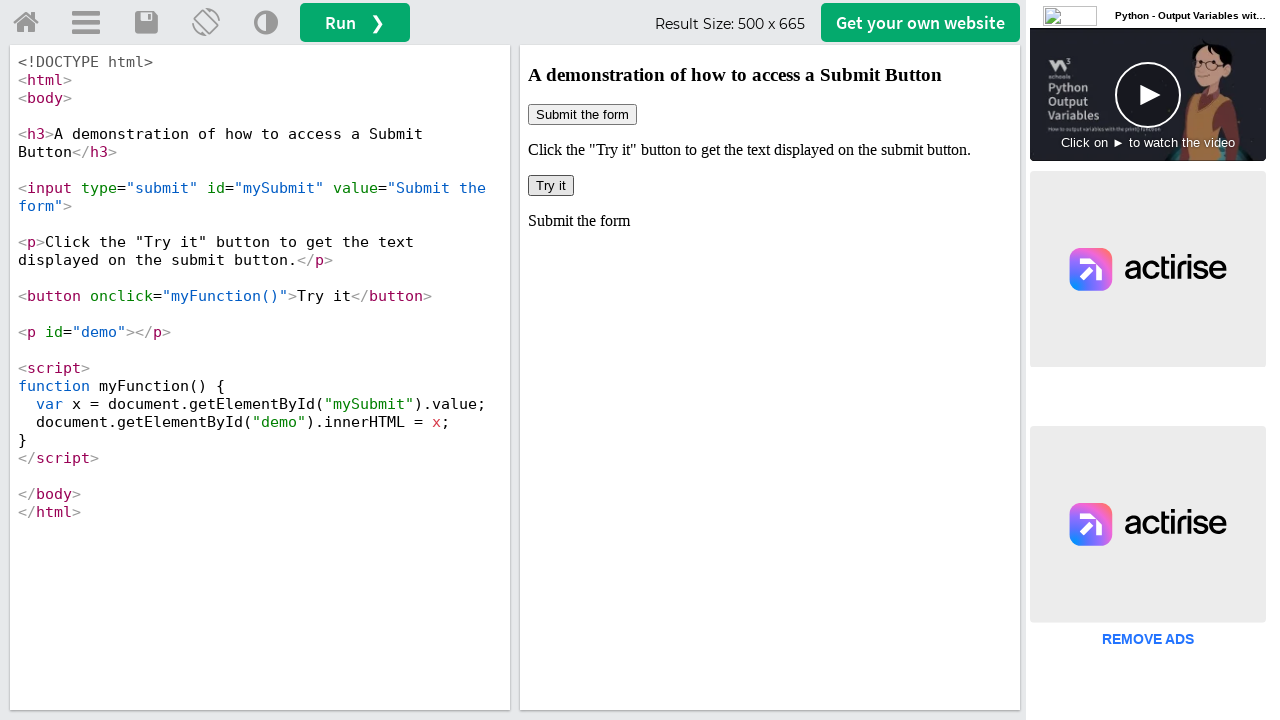